Tests JavaScript alert handling by clicking a button that triggers a JS confirm dialog and then dismissing it

Starting URL: https://the-internet.herokuapp.com/javascript_alerts

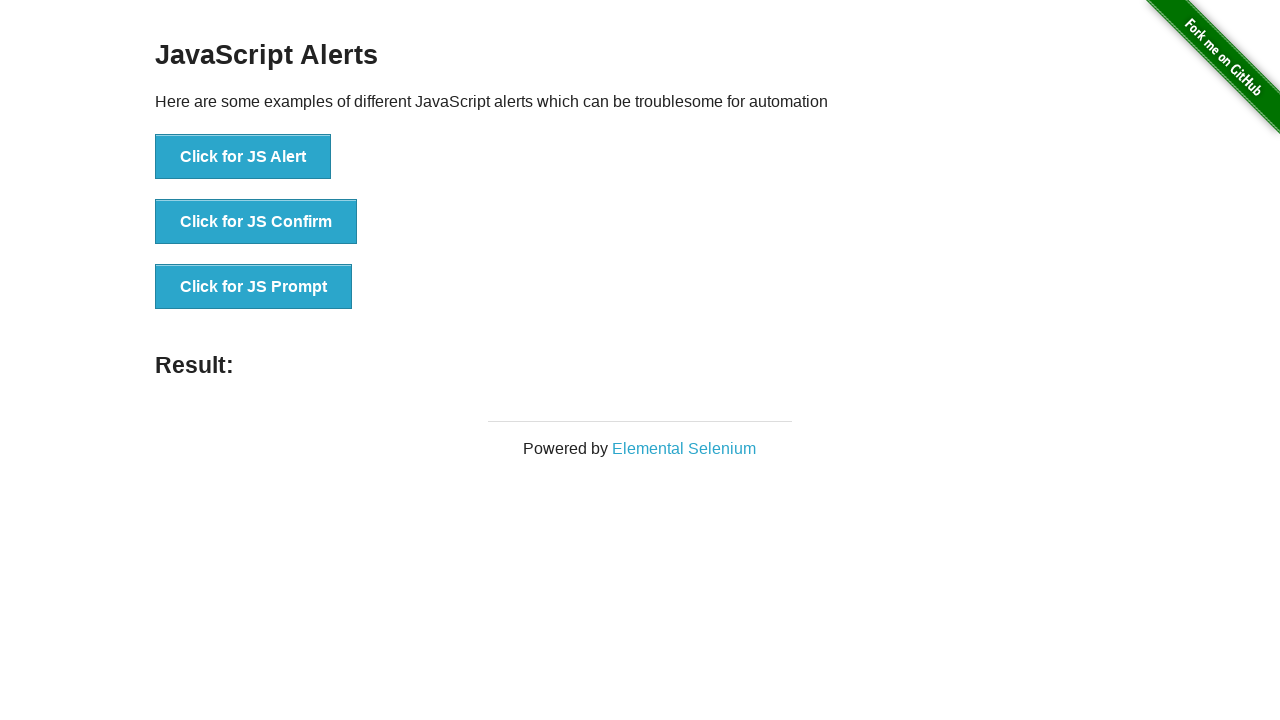

Clicked button to trigger JS confirm dialog at (256, 222) on #content > div > ul > li:nth-child(2) > button
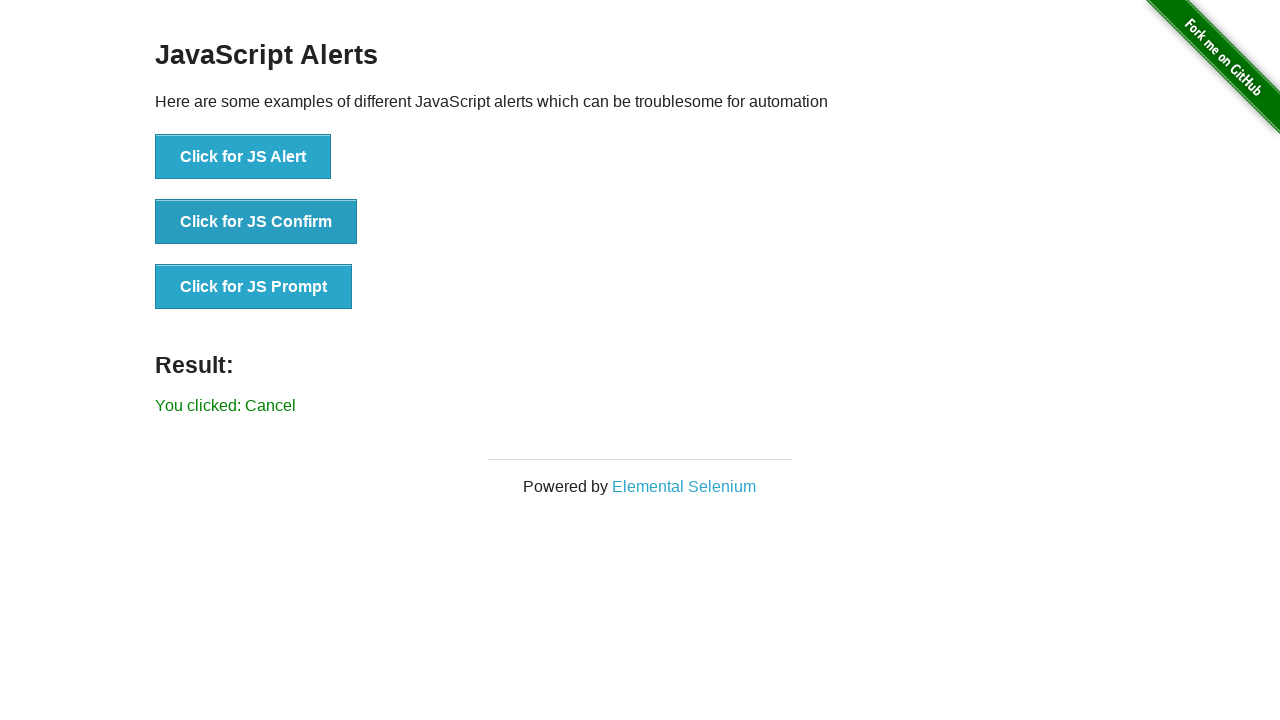

Set up dialog handler to dismiss confirm dialog
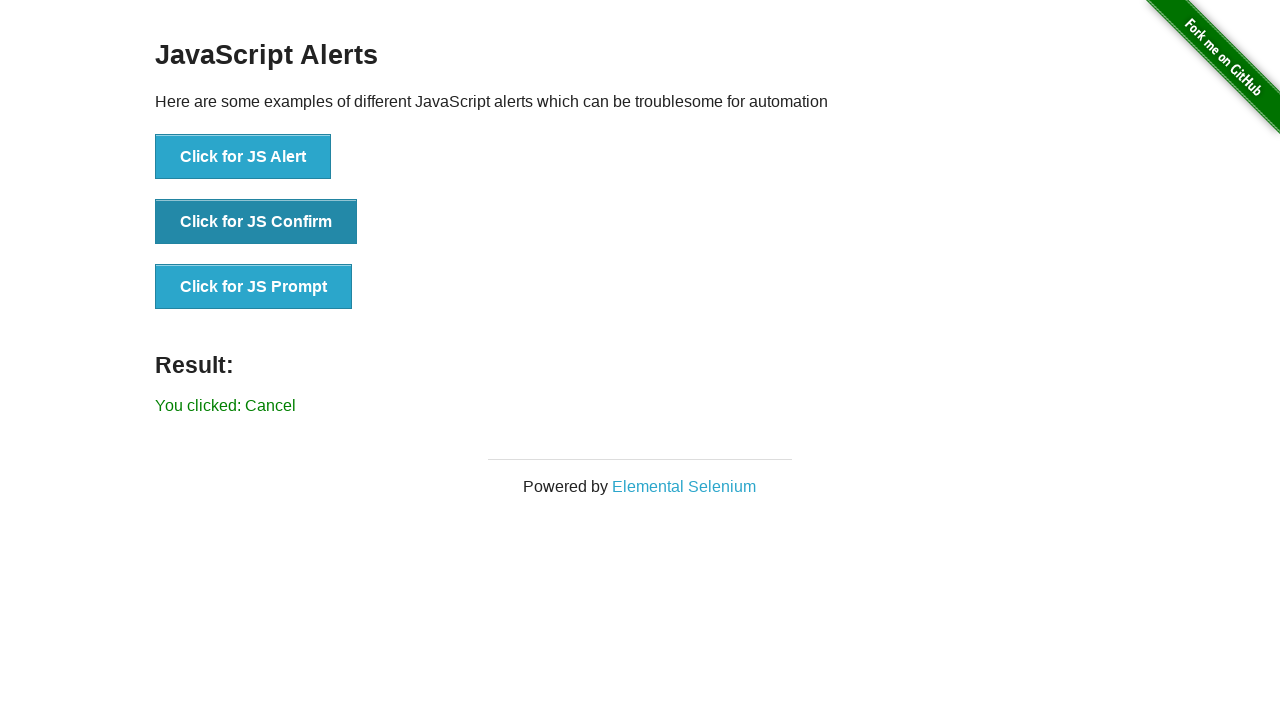

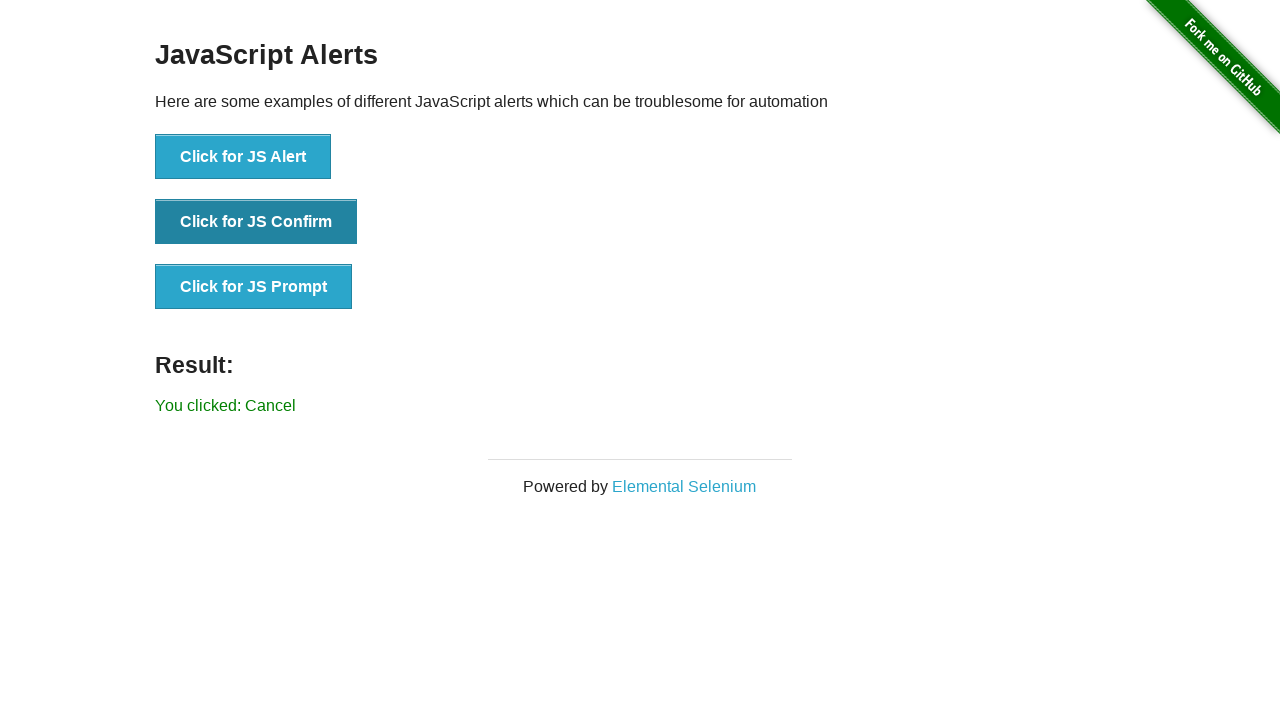